Tests button interactions on DemoQA including clicking the Elements card, navigating to Buttons section, performing a dynamic click, and performing a double-click, then verifying the expected messages appear.

Starting URL: https://demoqa.com

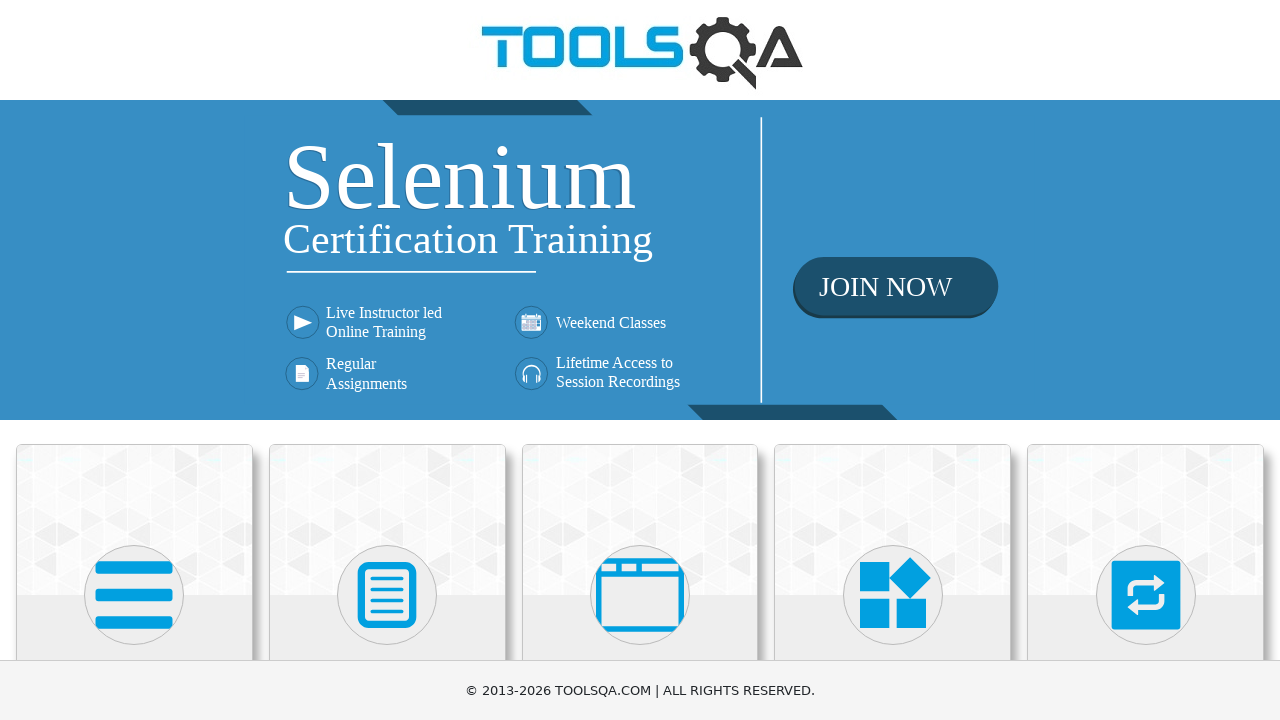

Scrolled down 300px to view cards
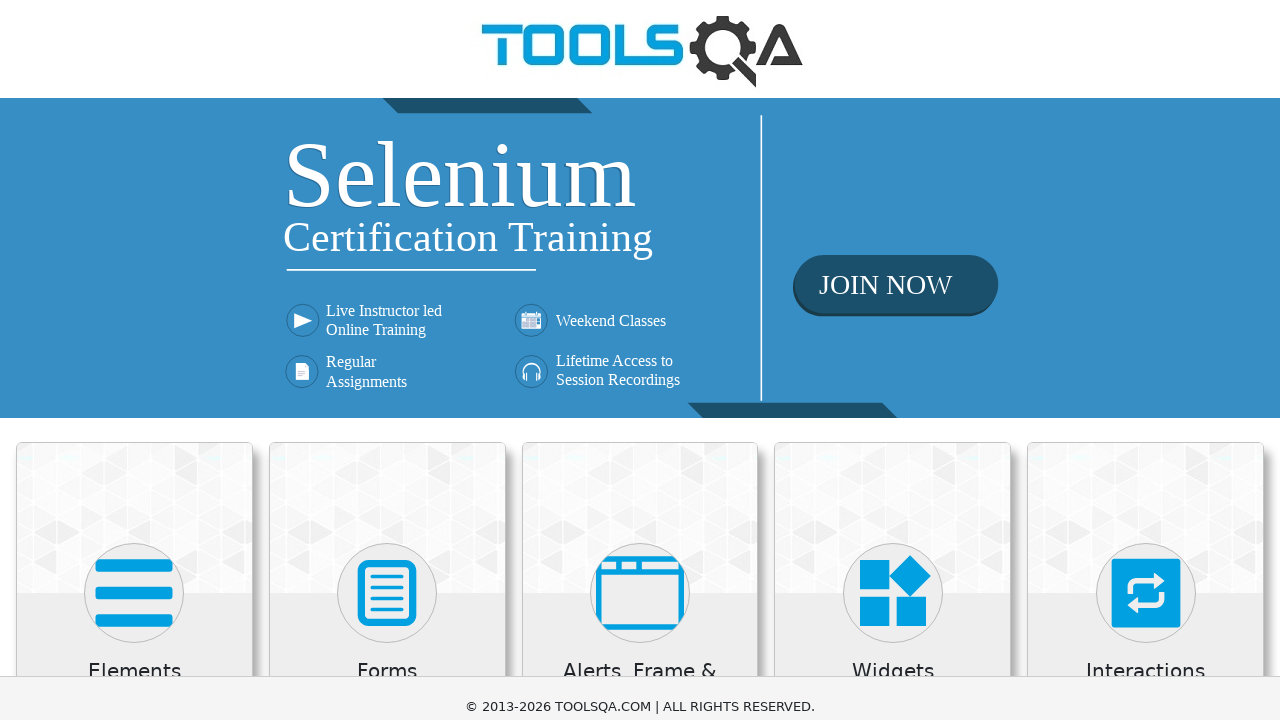

Clicked on the Elements card at (134, 373) on xpath=//h5[contains(text(), 'Elements')]
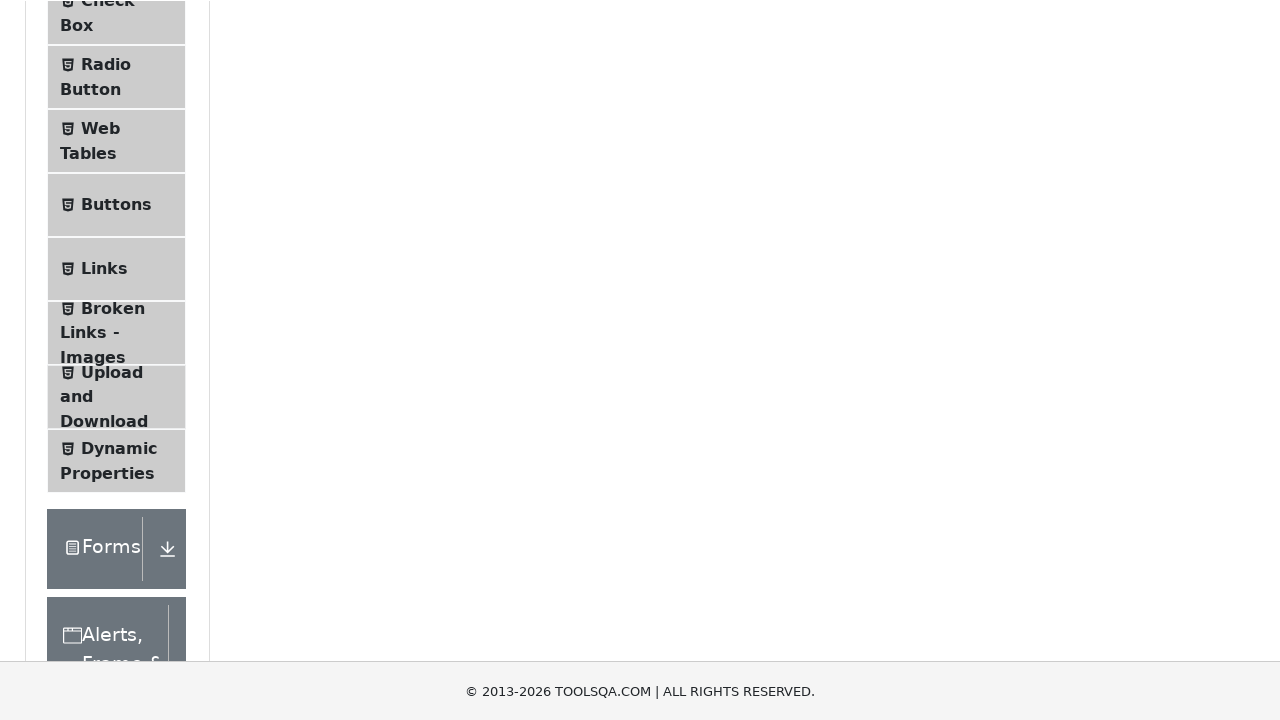

Scrolled down 300px again
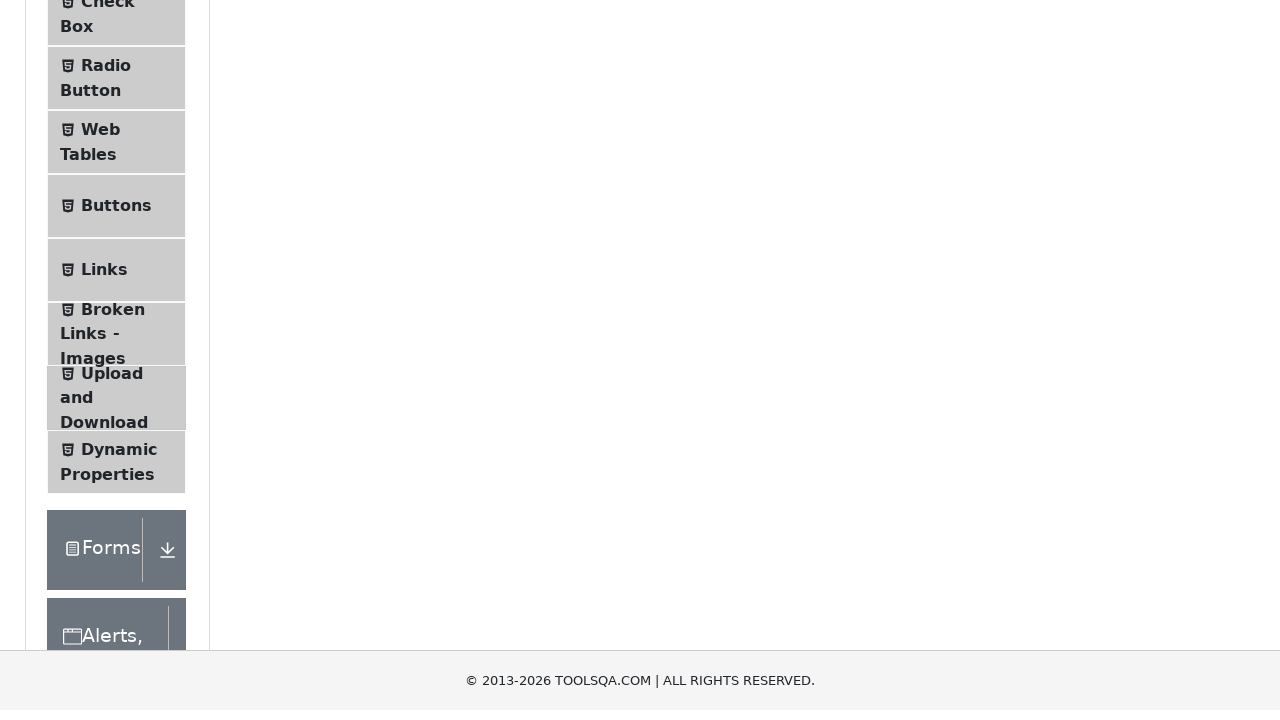

Clicked on Buttons menu item at (116, 217) on li#item-4
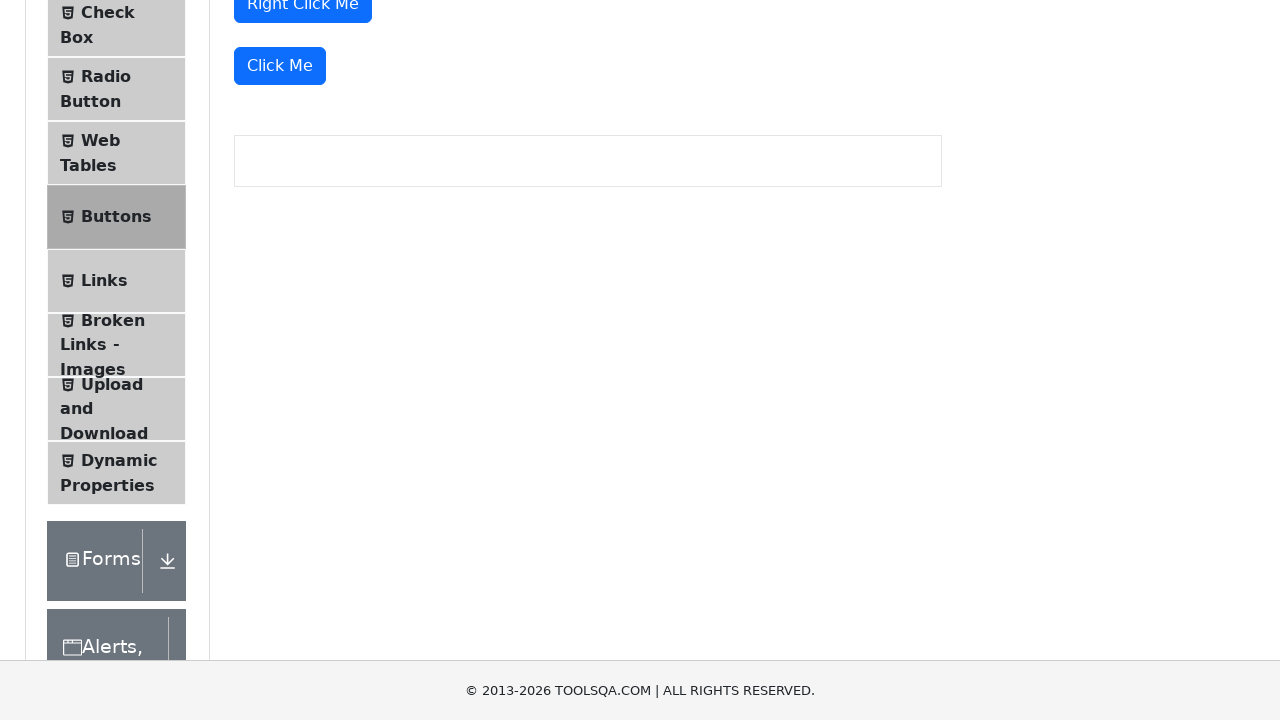

Buttons section loaded
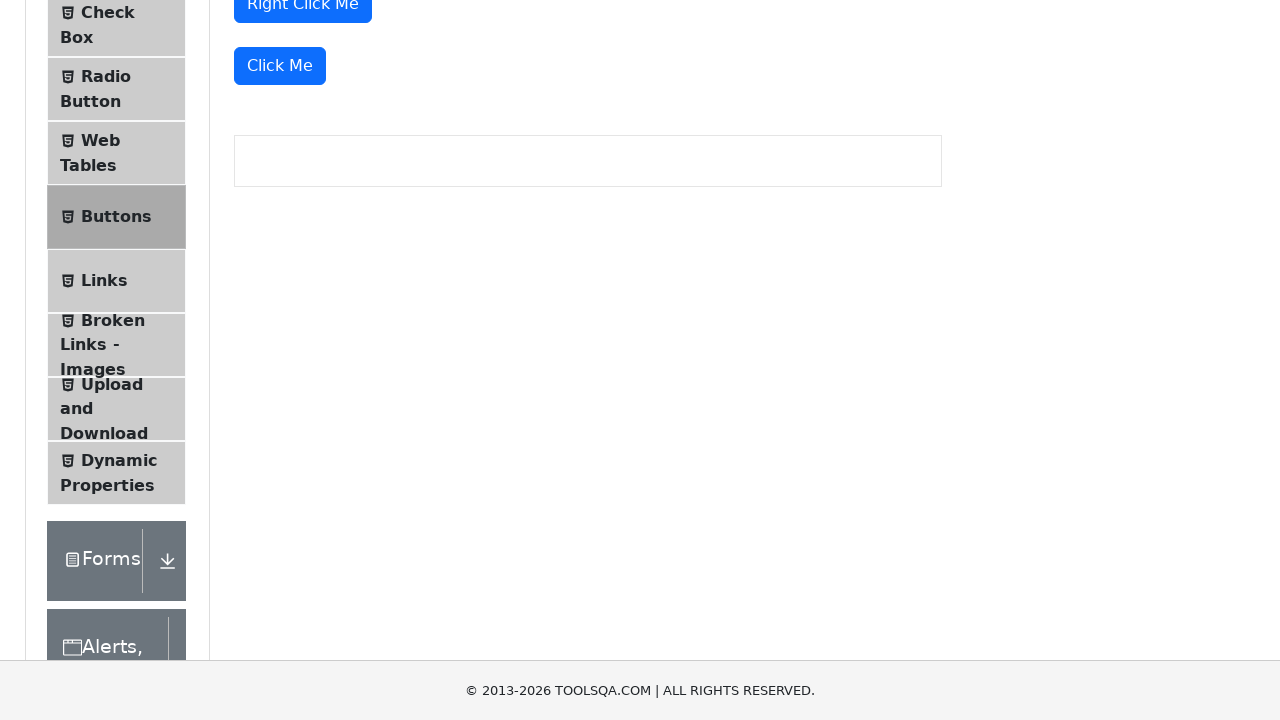

Performed dynamic click on 'Click Me' button at (280, 66) on xpath=//div[@class='mt-4'][last()]/button
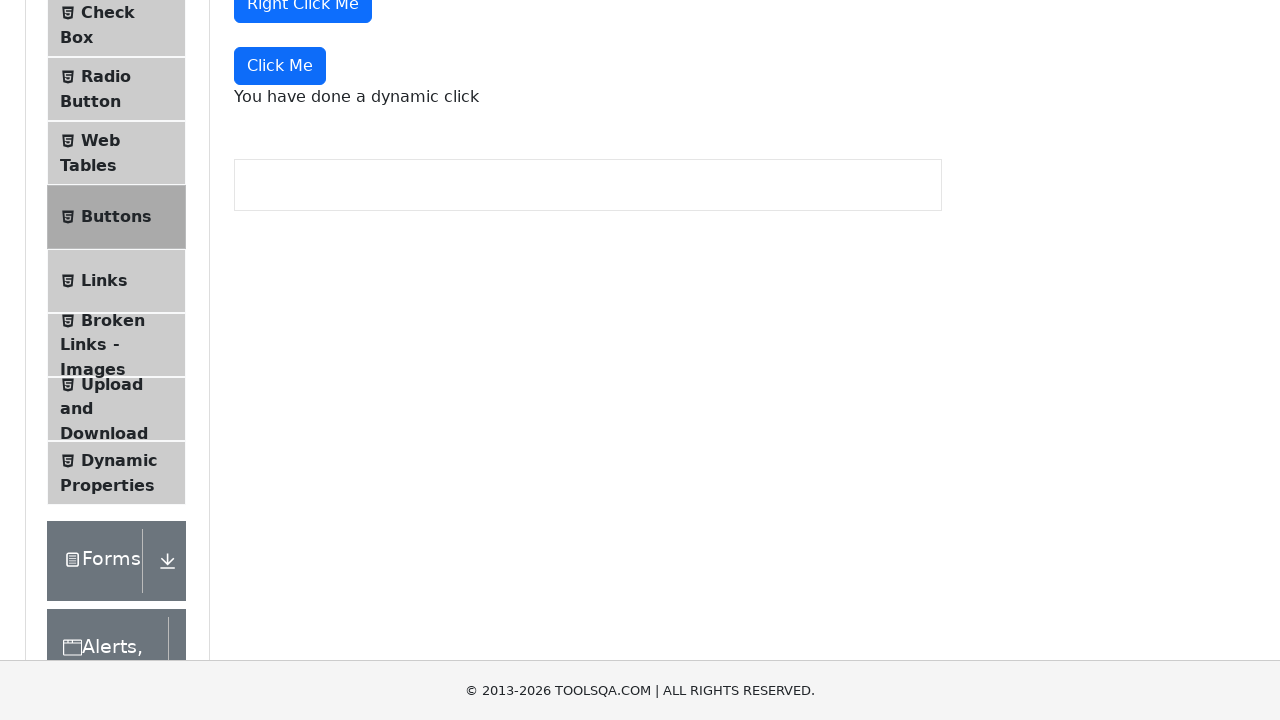

Dynamic click message element appeared
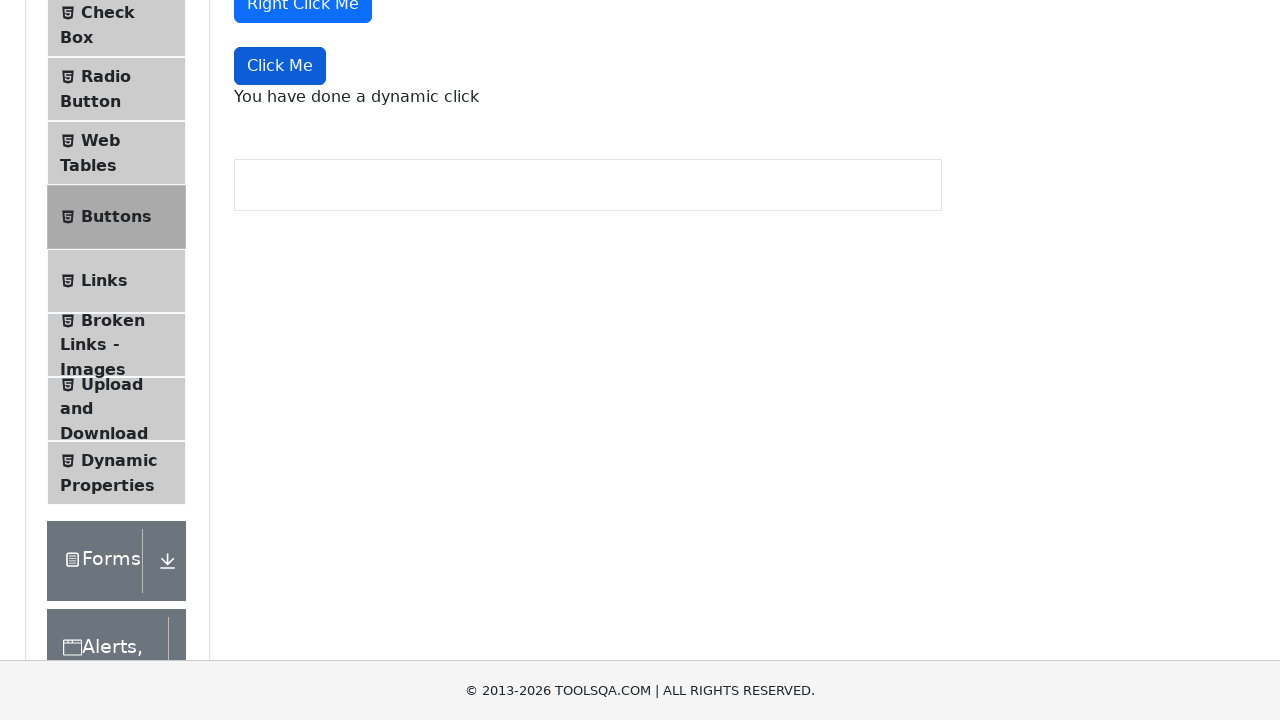

Retrieved dynamic click message text
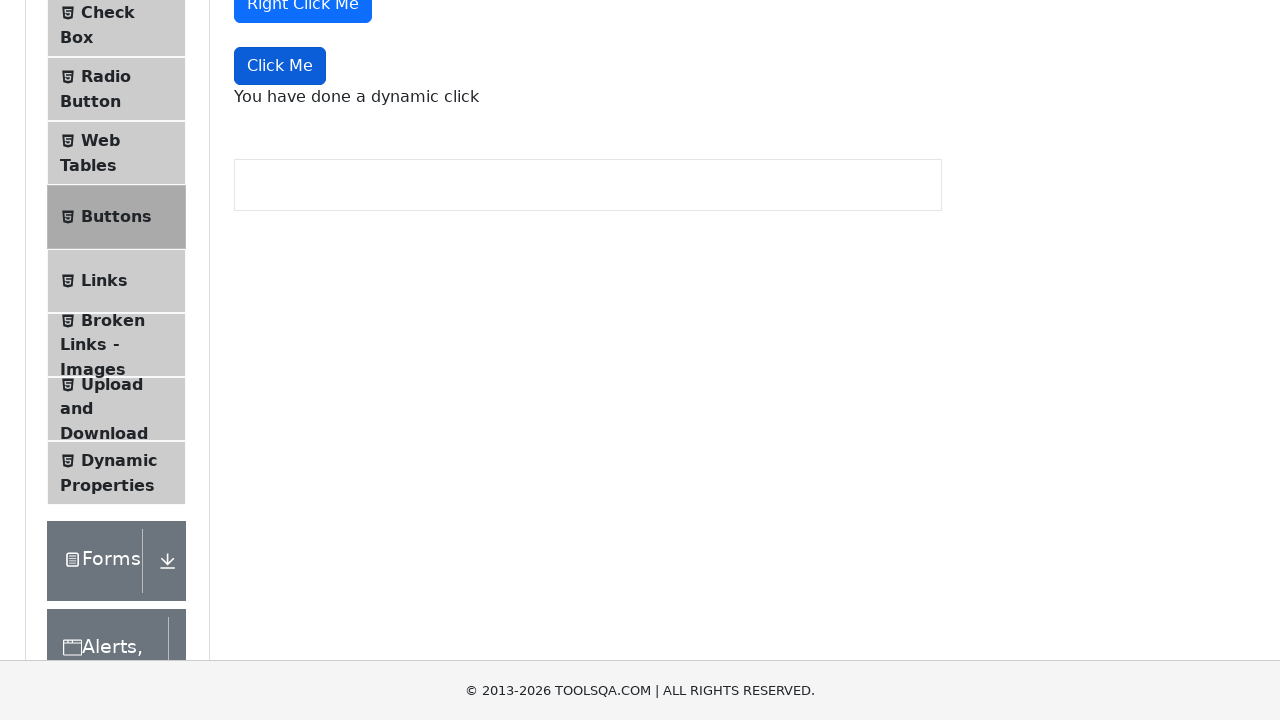

Verified dynamic click message: 'You have done a dynamic click'
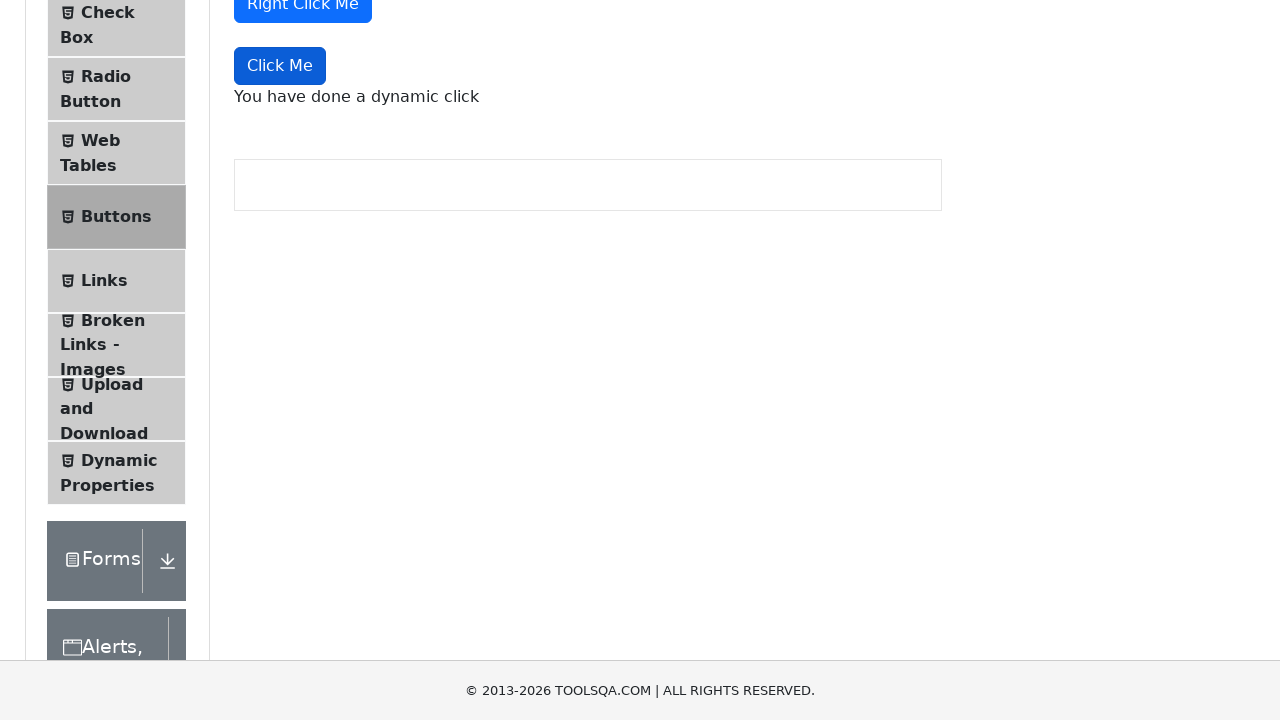

Scrolled down 300px to find double click button
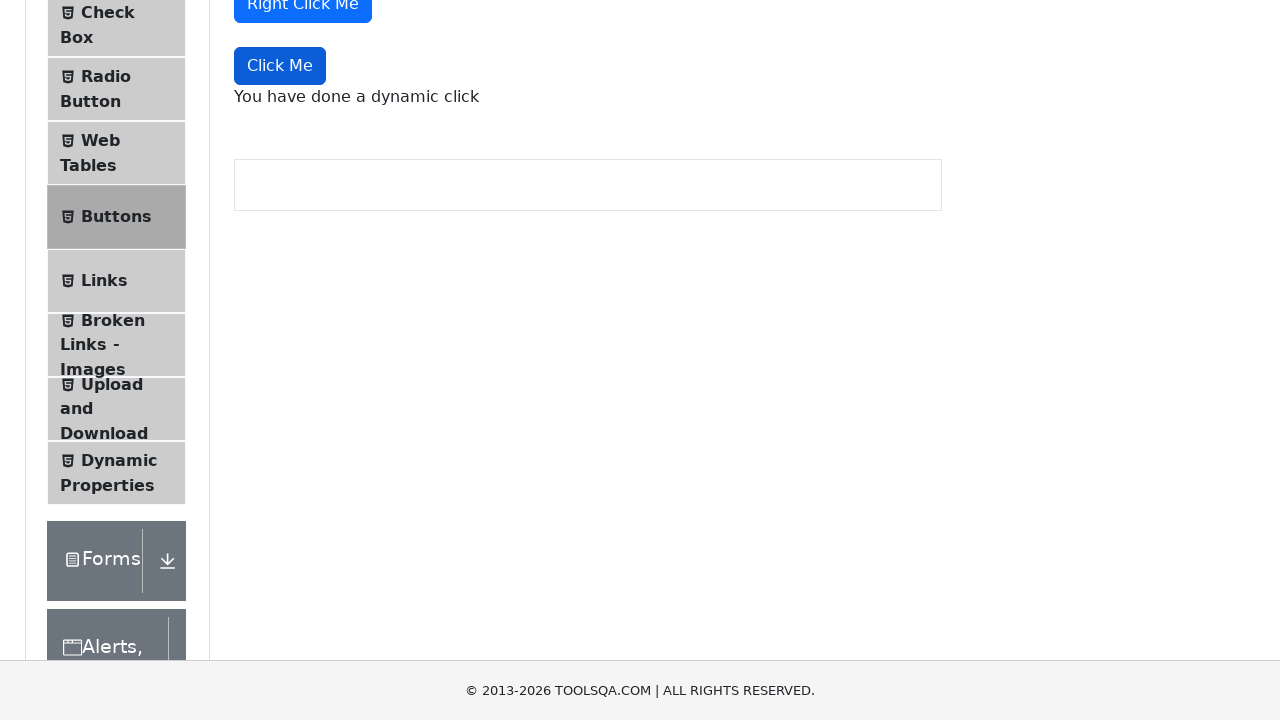

Performed double-click on 'Double Click Me' button at (310, 242) on #doubleClickBtn
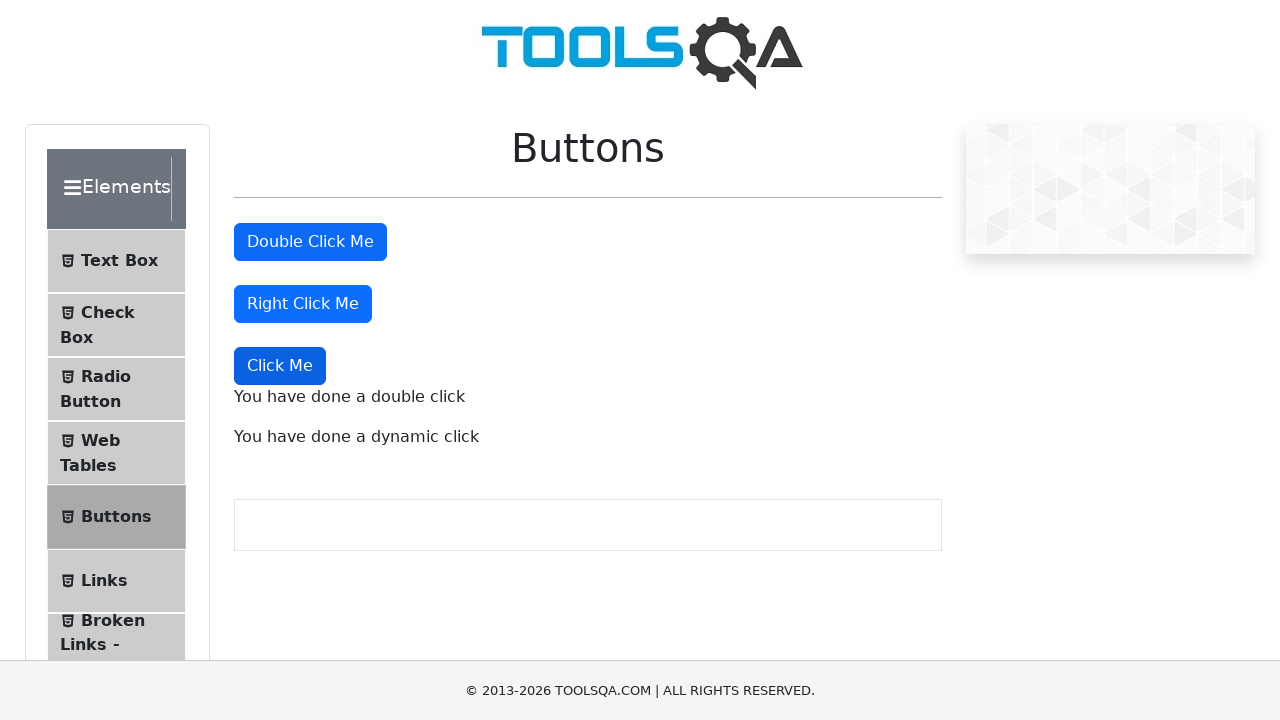

Double click message element appeared
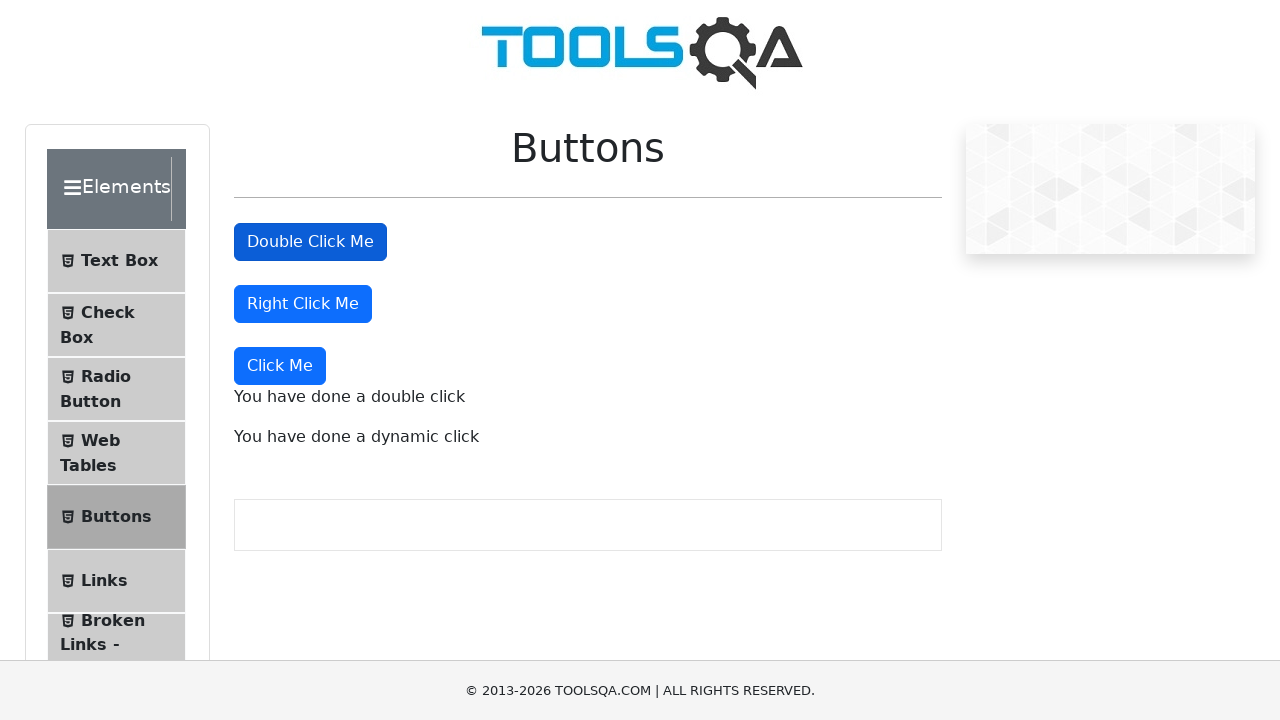

Retrieved double click message text
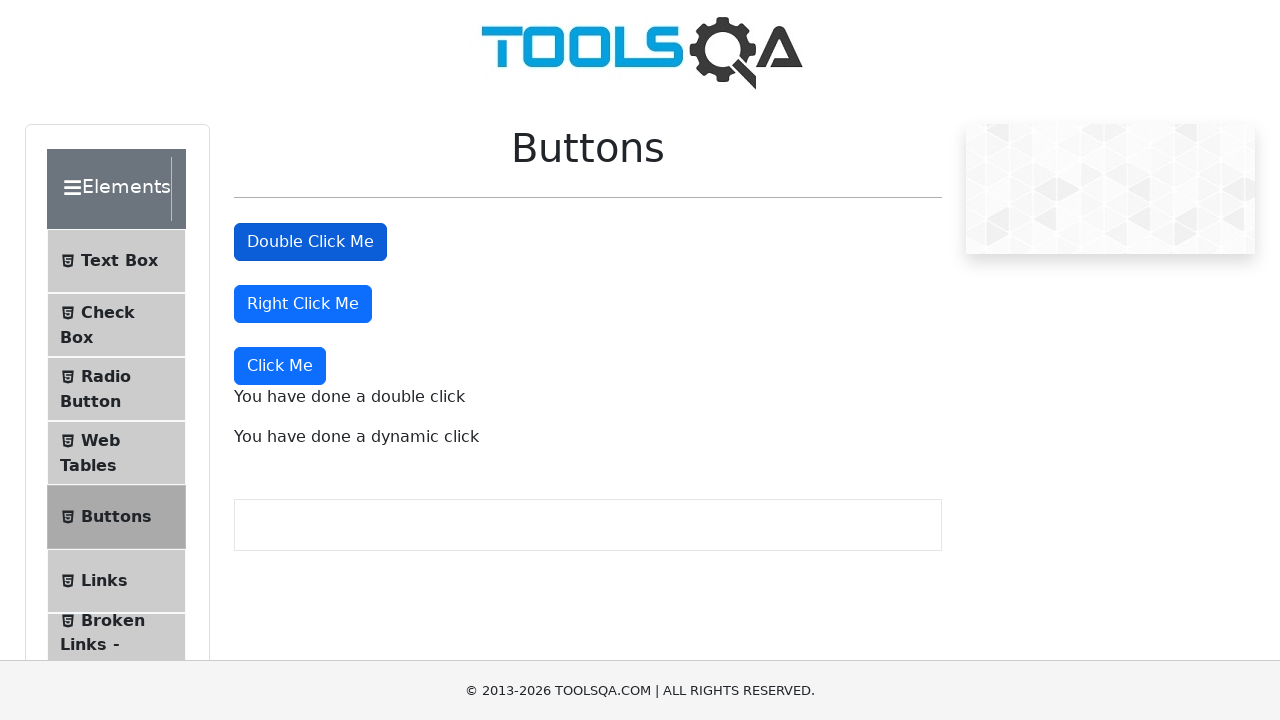

Verified double click message: 'You have done a double click'
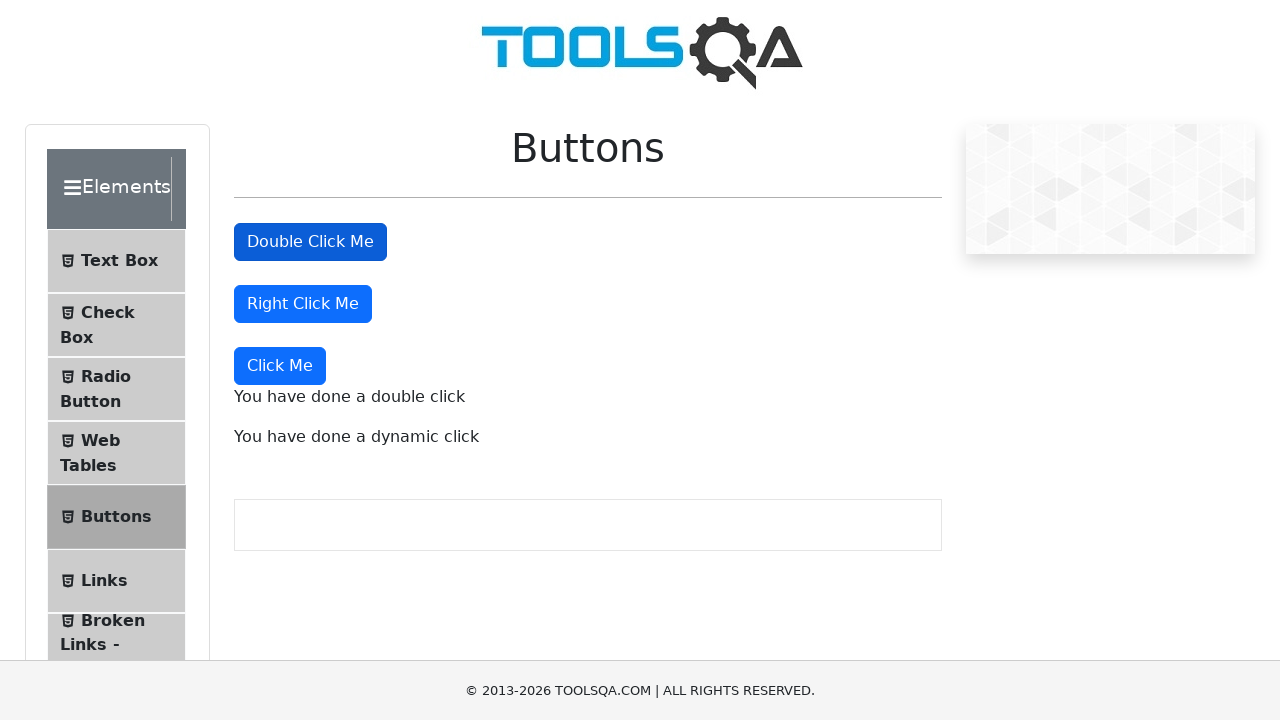

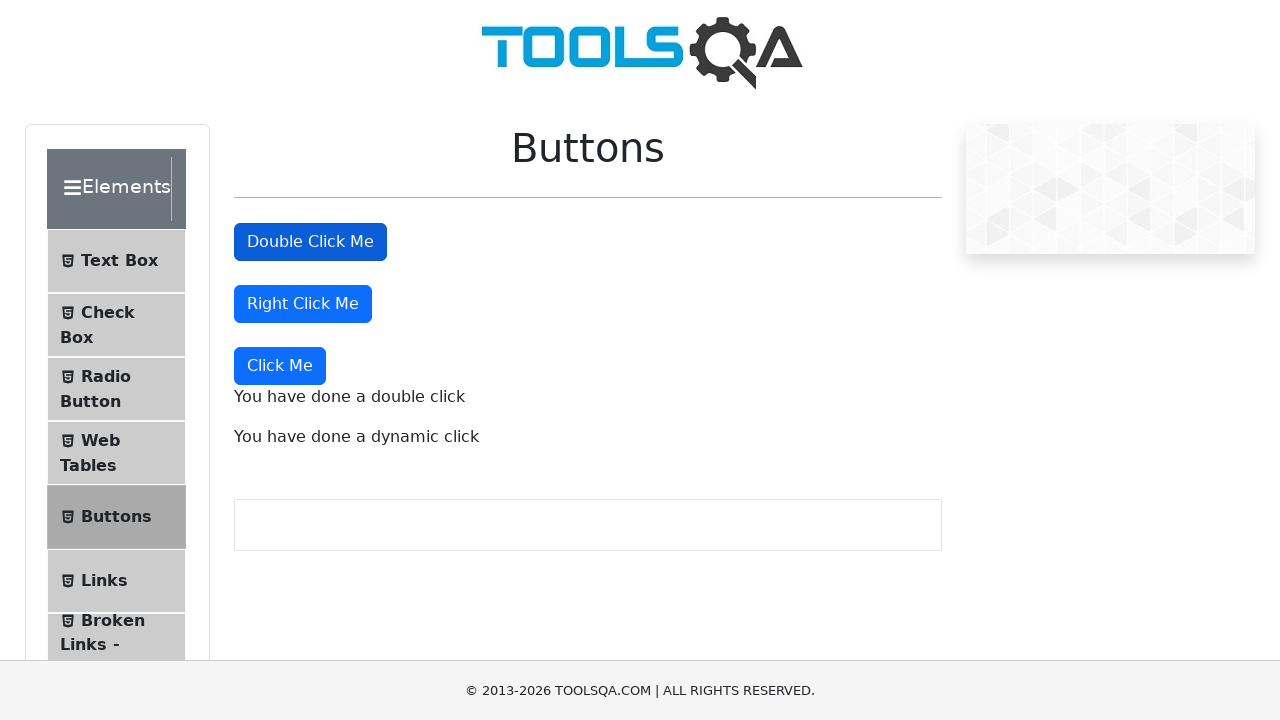